Navigates to Gmail's public page and clicks on the Privacy and Terms footer links to test navigation to those pages

Starting URL: https://gmail.com

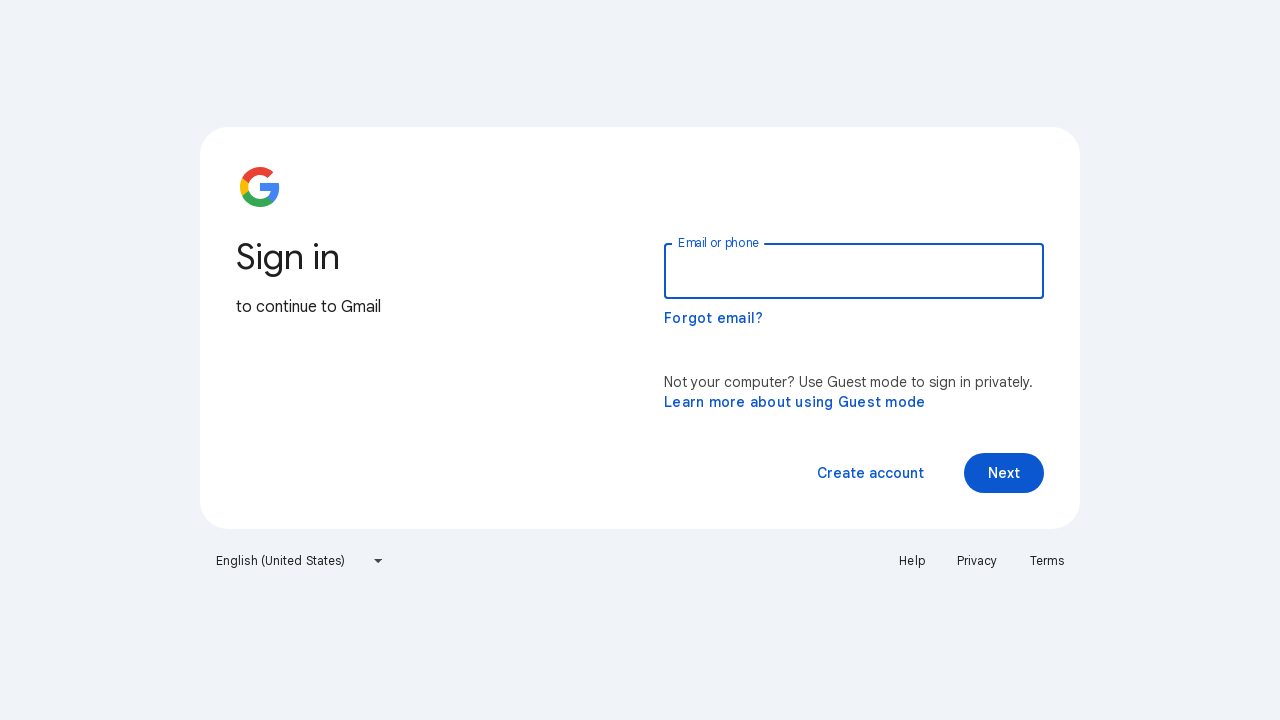

Navigated to Gmail's public page
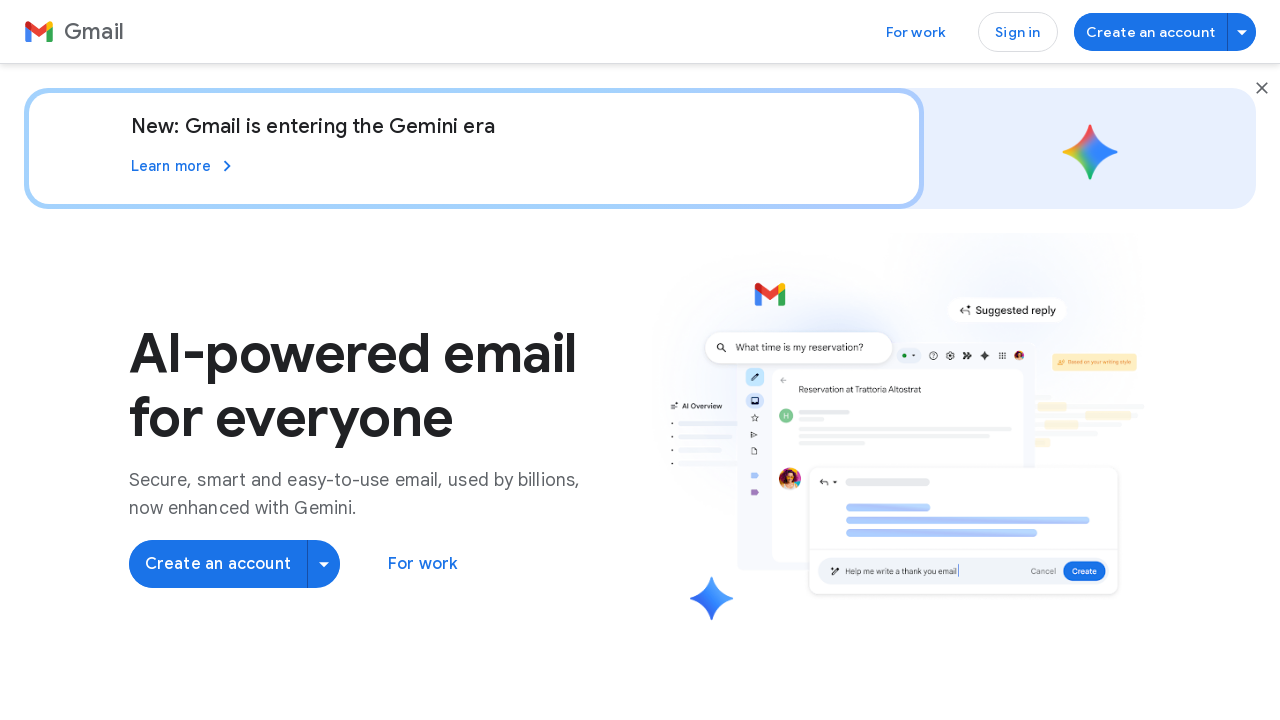

Clicked on Privacy footer link at (210, 631) on text=Privacy
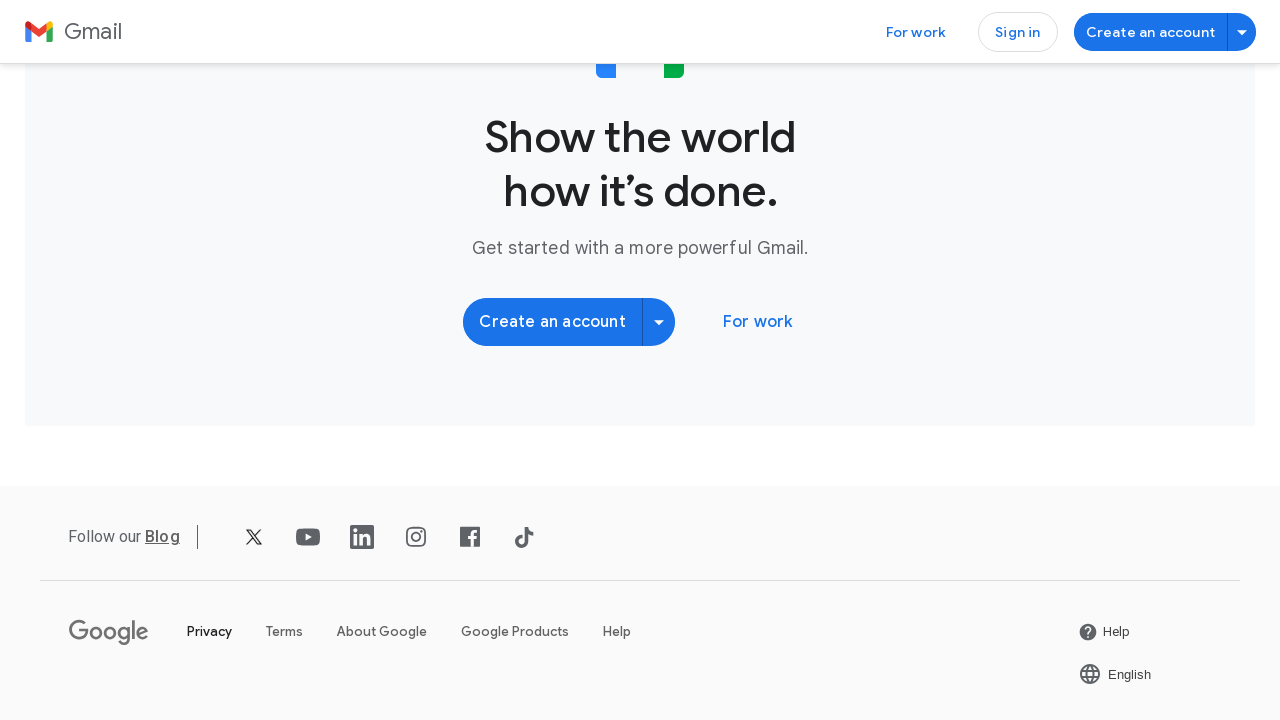

Clicked on Terms footer link at (284, 632) on text=Terms
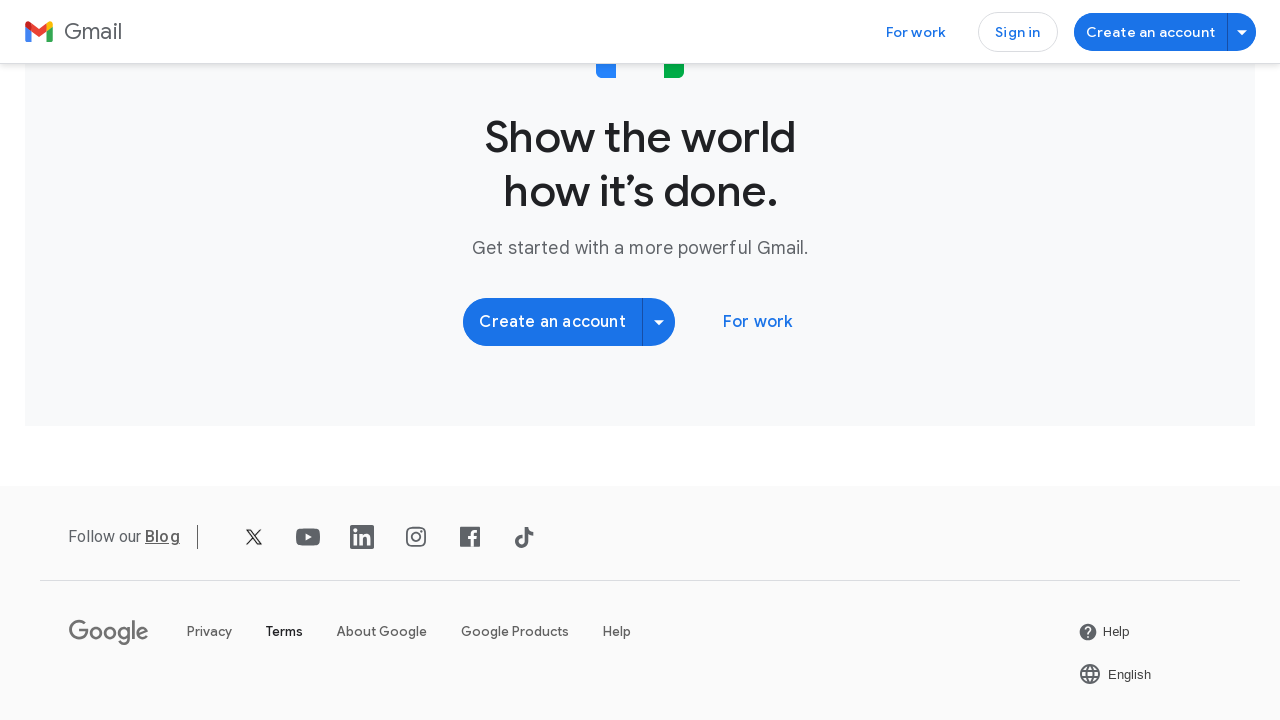

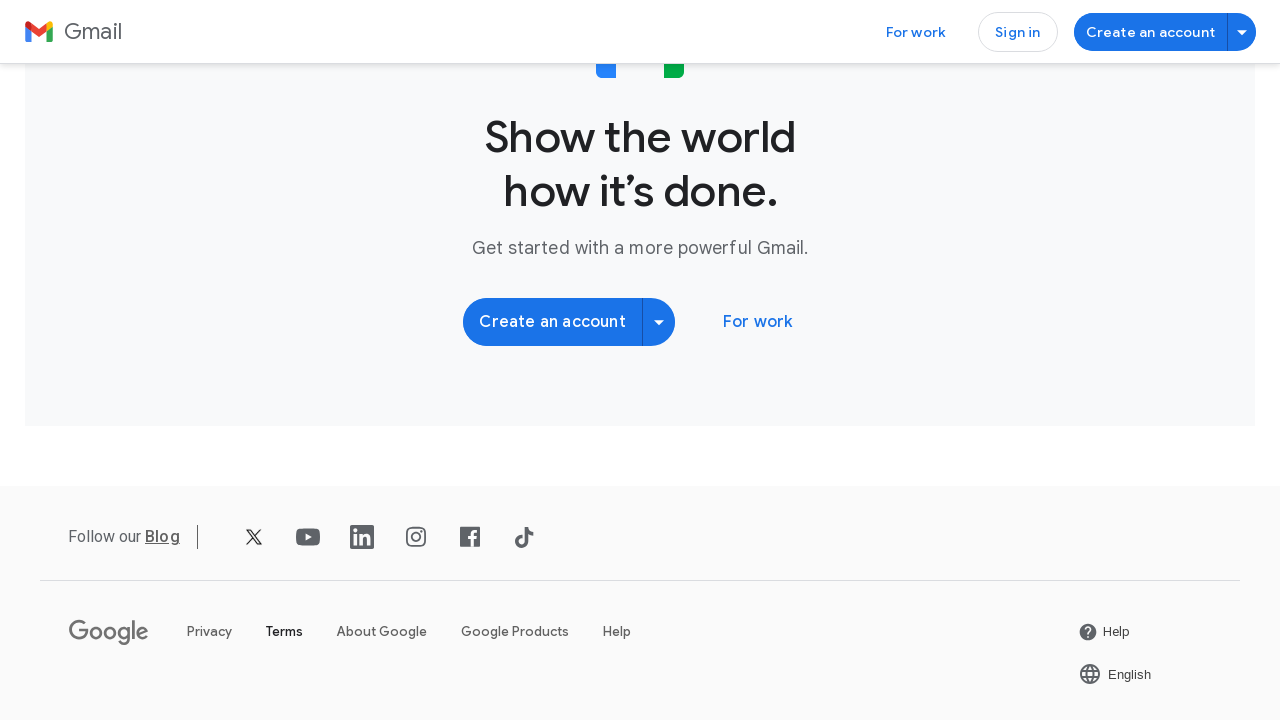